Tests jQuery UI menu navigation by performing mouseover operations on nested menu items and clicking on a final submenu option

Starting URL: https://jqueryui.com/menu/

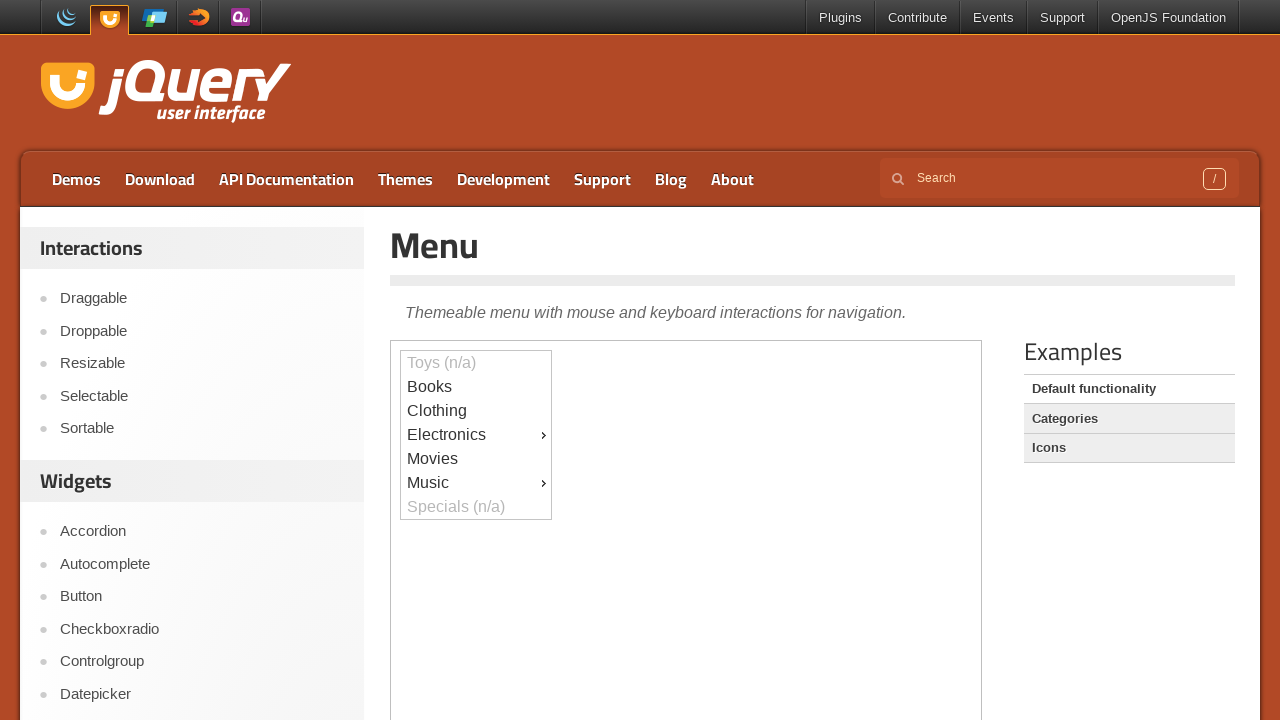

Switched to iframe containing jQuery UI menu demo
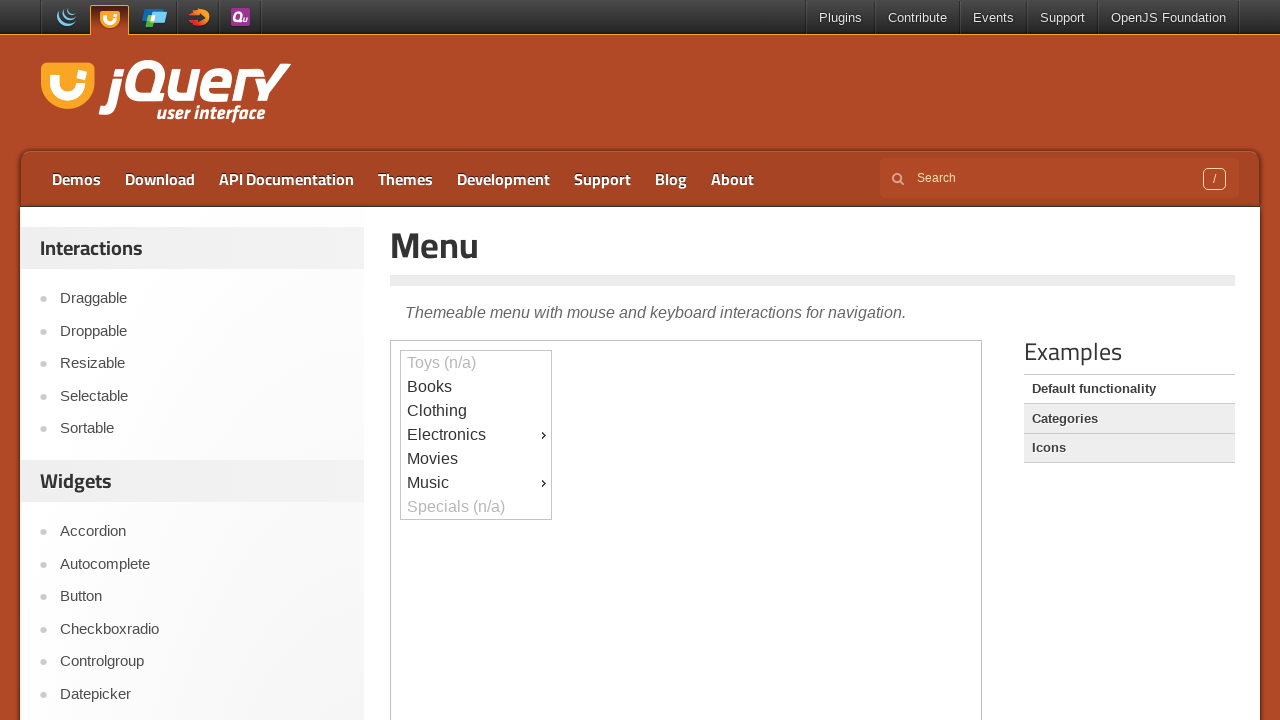

Hovered over Music menu item at (476, 483) on iframe >> nth=0 >> internal:control=enter-frame >> xpath=//*[@id='ui-id-9']
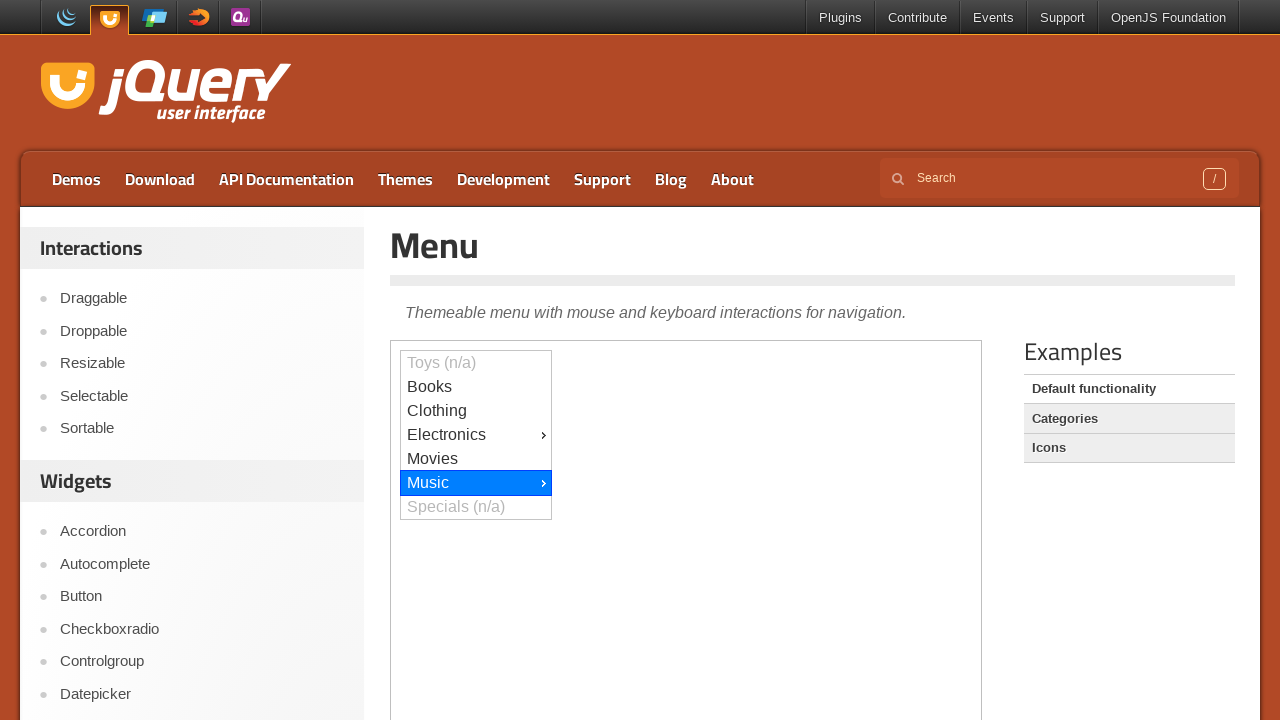

Hovered over Jazz submenu item at (627, 13) on iframe >> nth=0 >> internal:control=enter-frame >> xpath=//*[@id='ui-id-13']
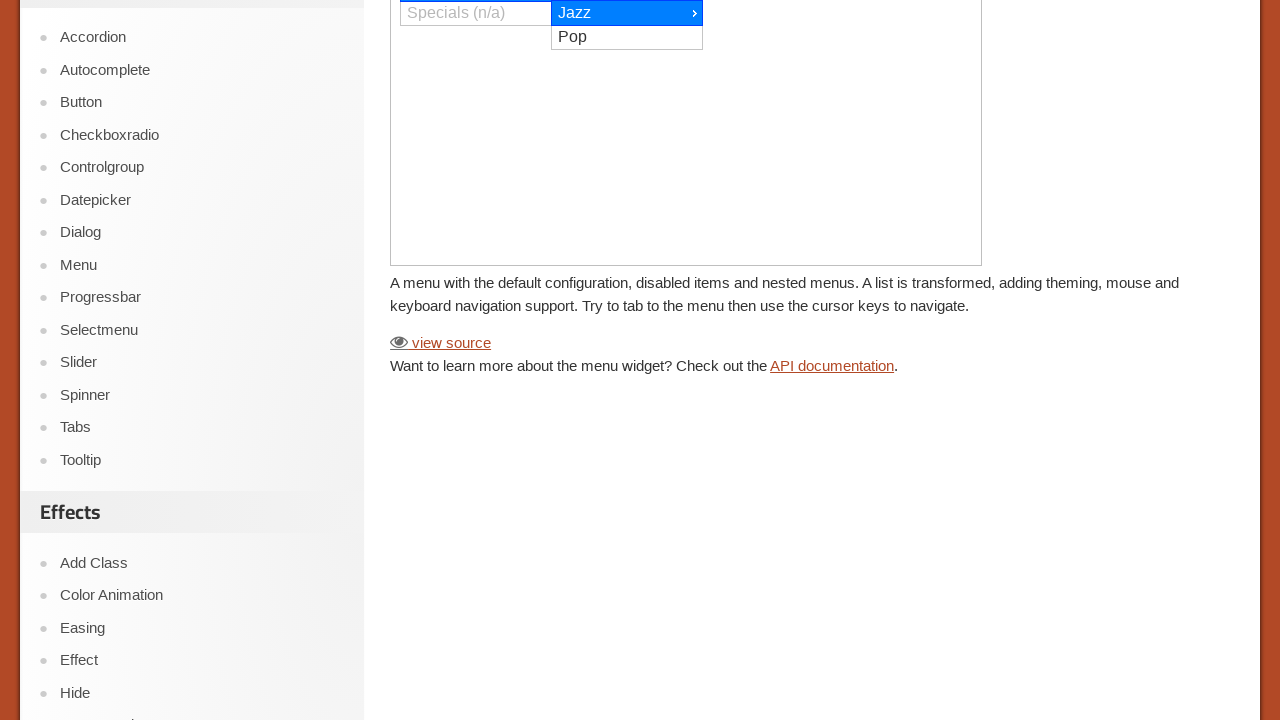

Clicked on Big Band option in nested submenu at (778, 13) on iframe >> nth=0 >> internal:control=enter-frame >> xpath=//*[@id='ui-id-15']
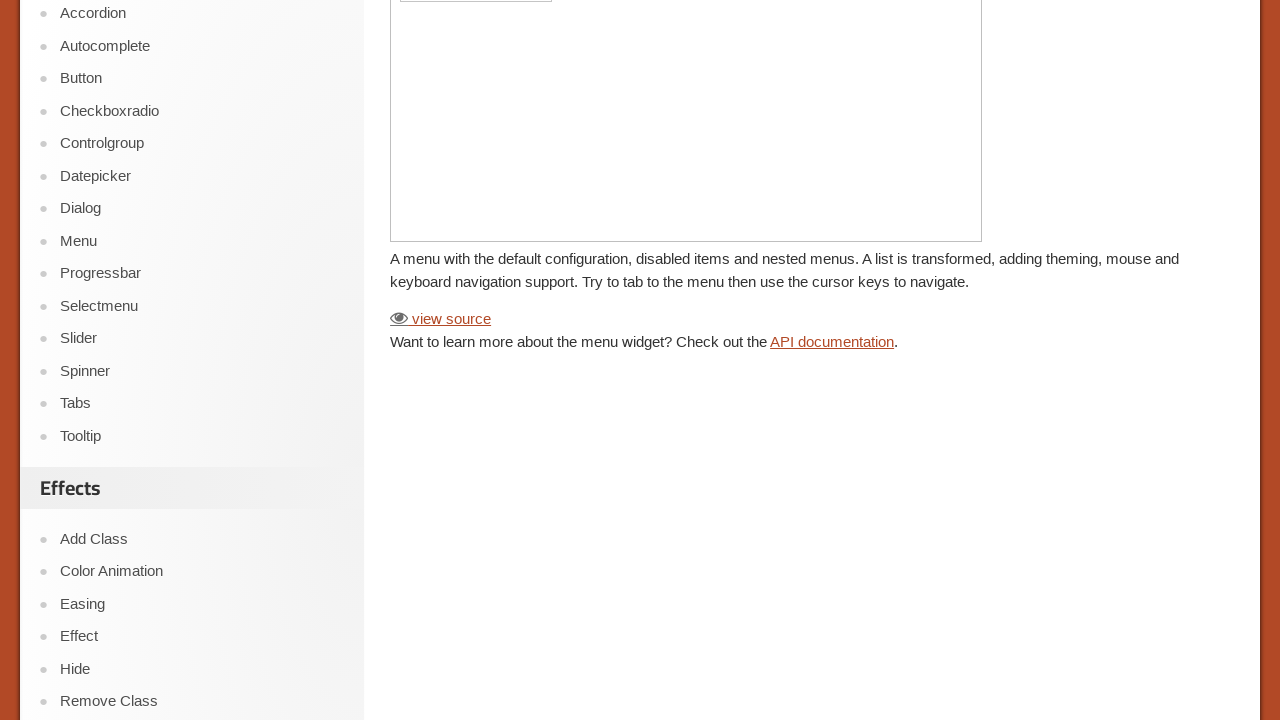

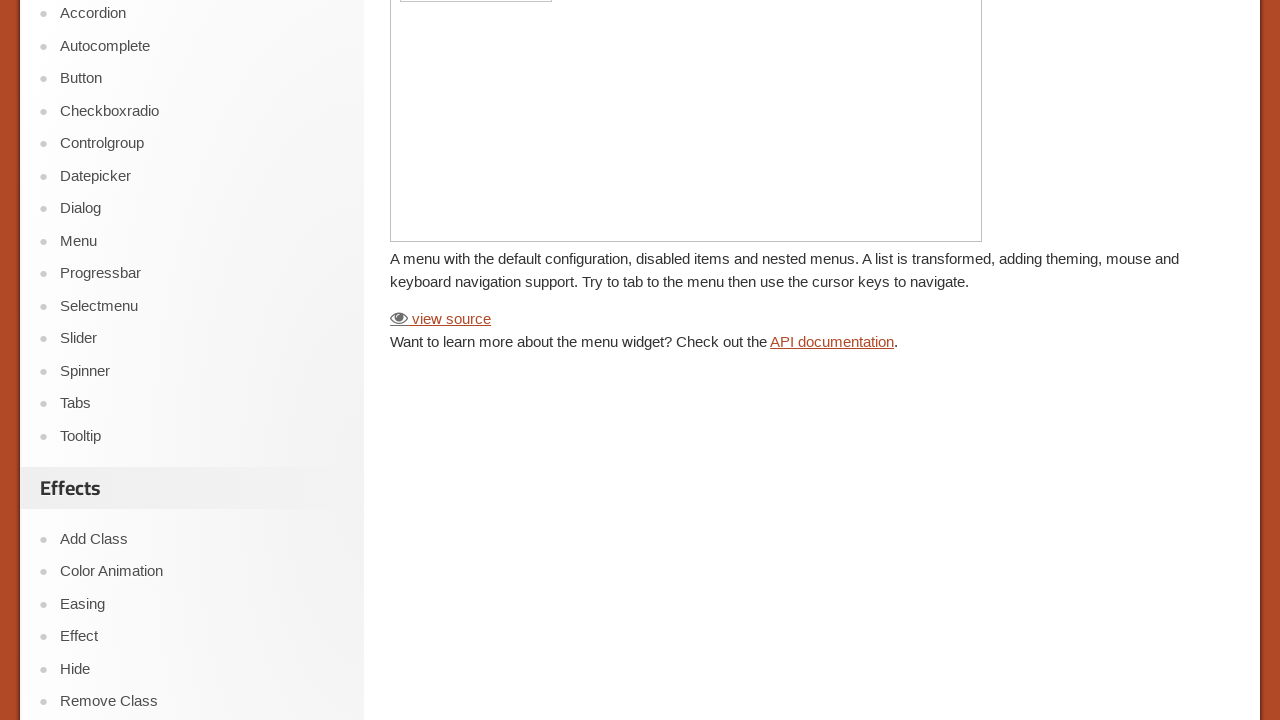